Navigates to the SelectorsHub XPath practice page and verifies the page URL and title using JavaScript execution to confirm the correct page has loaded.

Starting URL: https://selectorshub.com/xpath-practice-page/

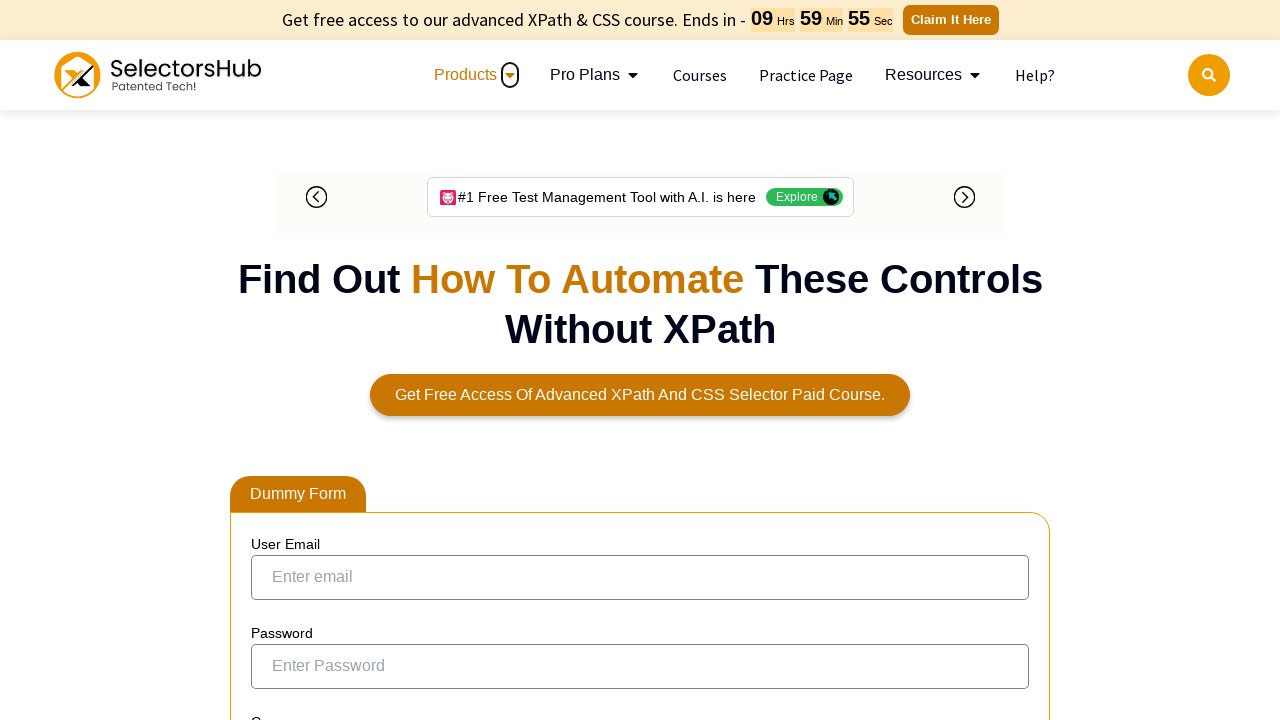

Executed JavaScript to retrieve page title
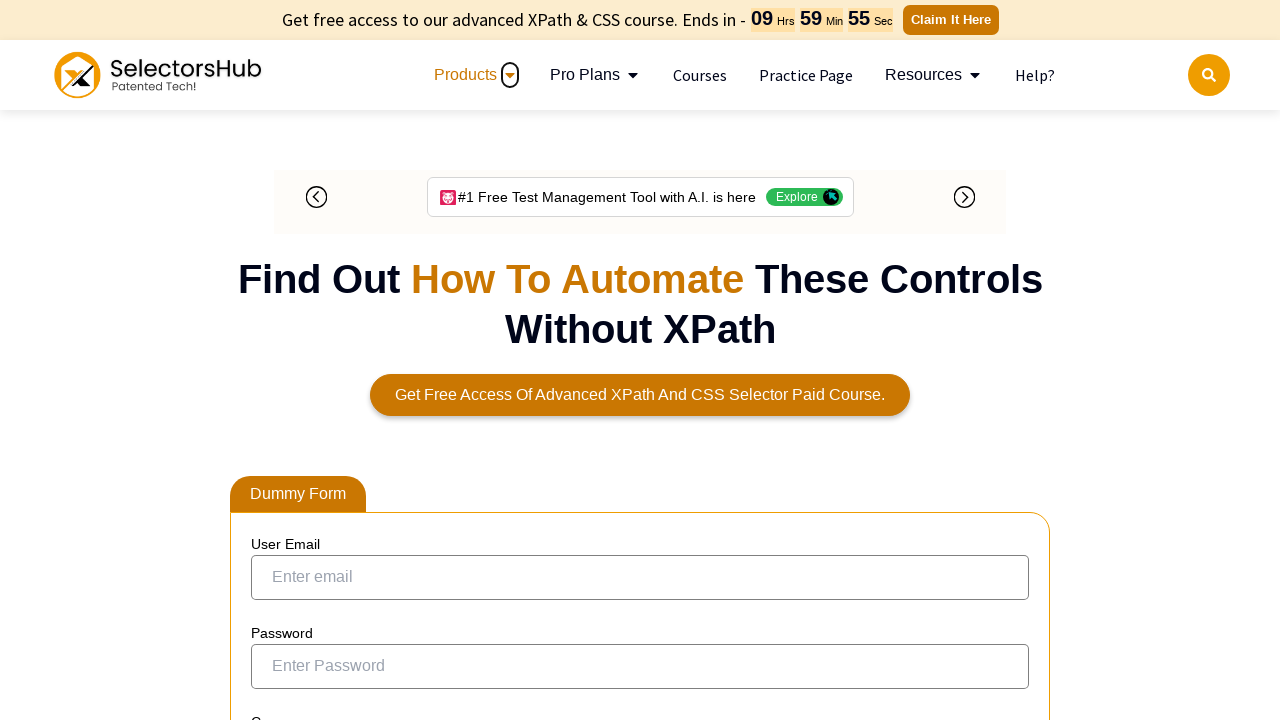

Executed JavaScript to retrieve current URL
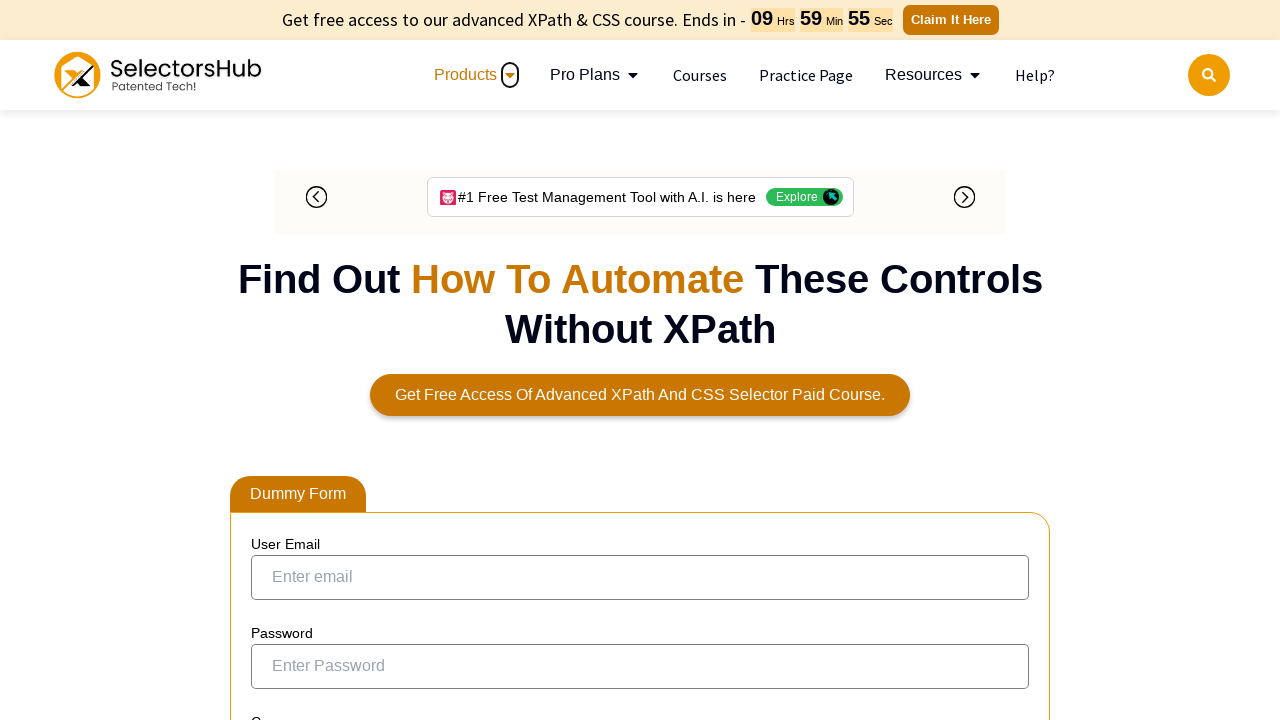

Printed debug info - URL: https://selectorshub.com/xpath-practice-page/, Title: Xpath Practice Page | Shadow dom, nested shadow dom, iframe, nested iframe and more complex automation scenarios.
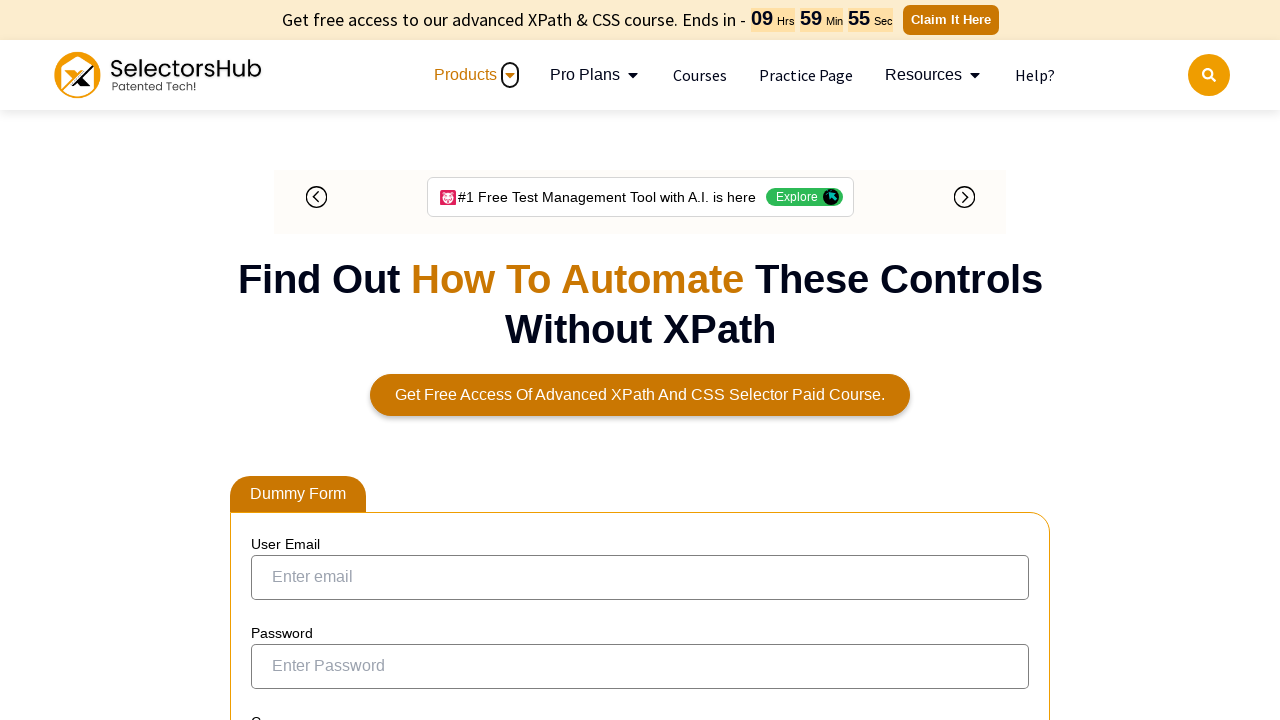

Verified URL matches expected XPath practice page URL
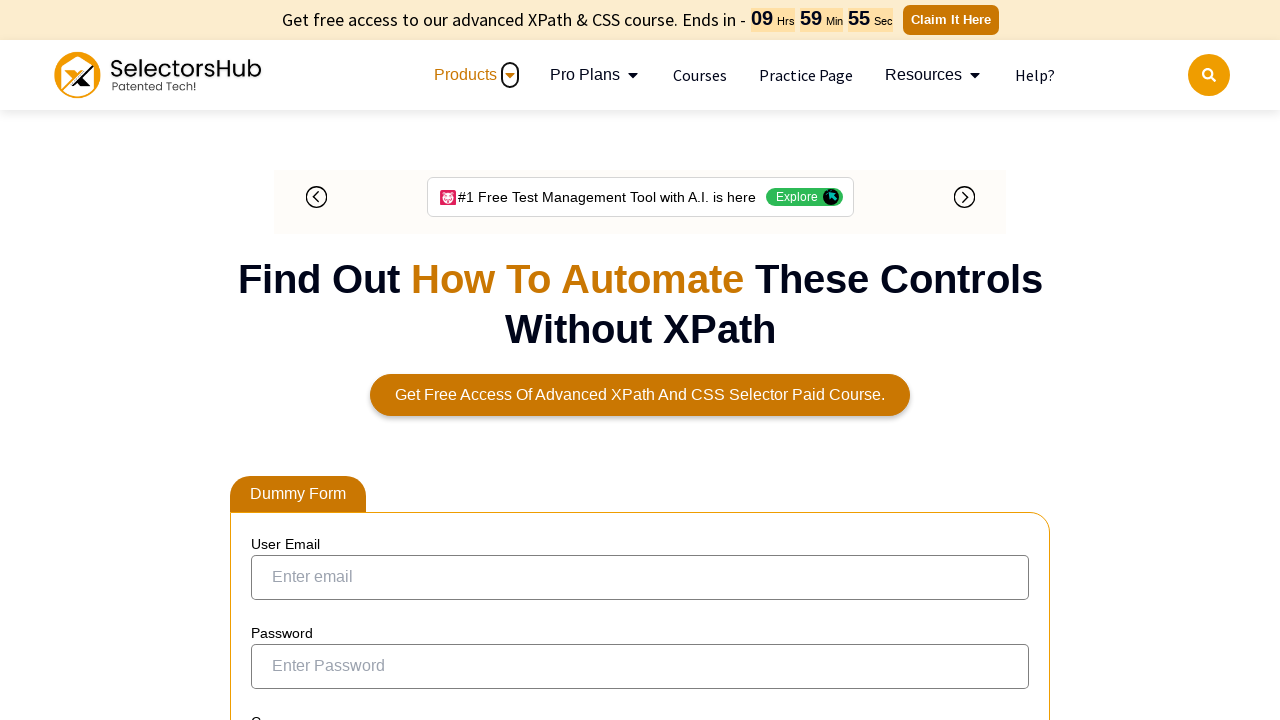

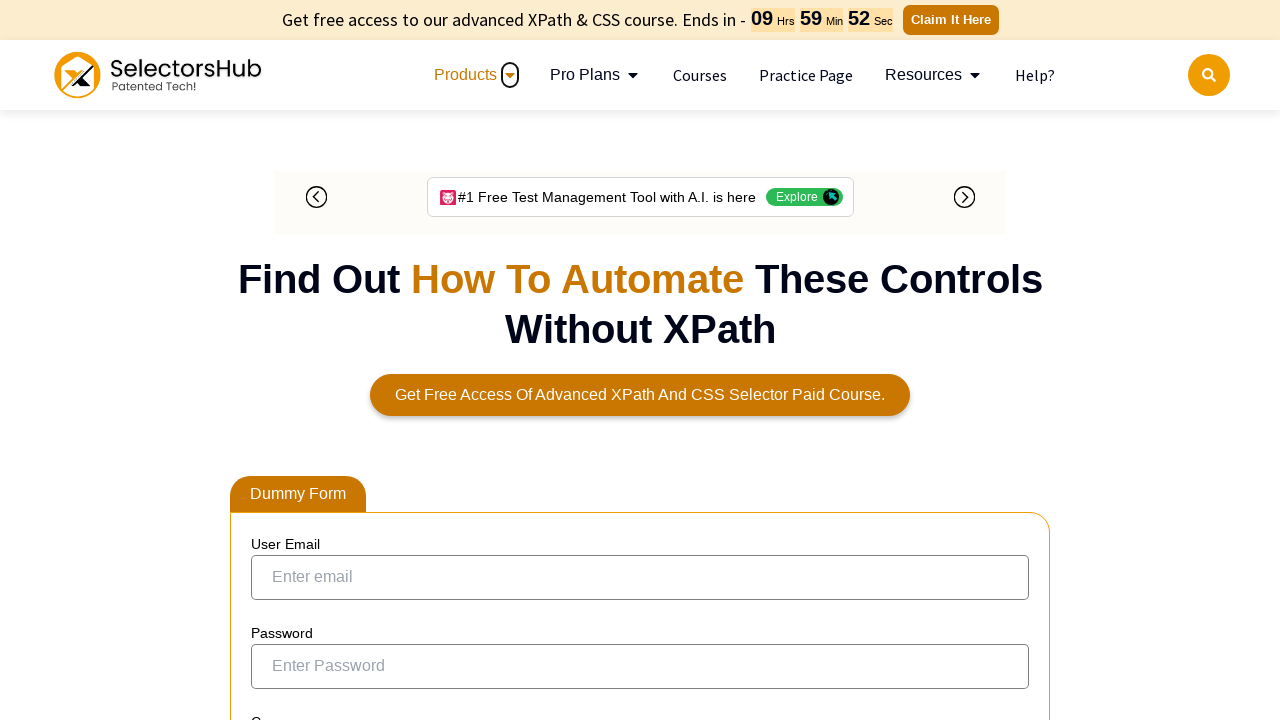